Tests that clicking the Clear button removes the displayed UUID

Starting URL: https://qatask.netlify.app/

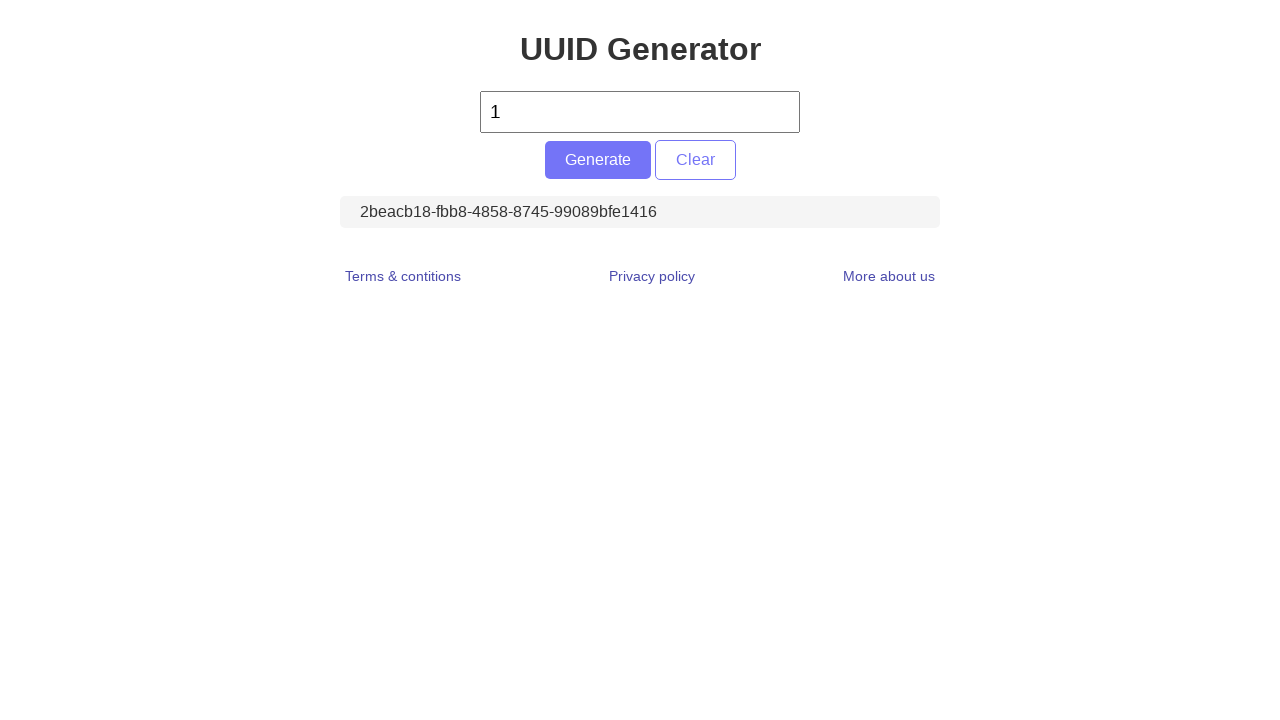

Clicked the Clear button to remove the UUID at (695, 160) on #clear
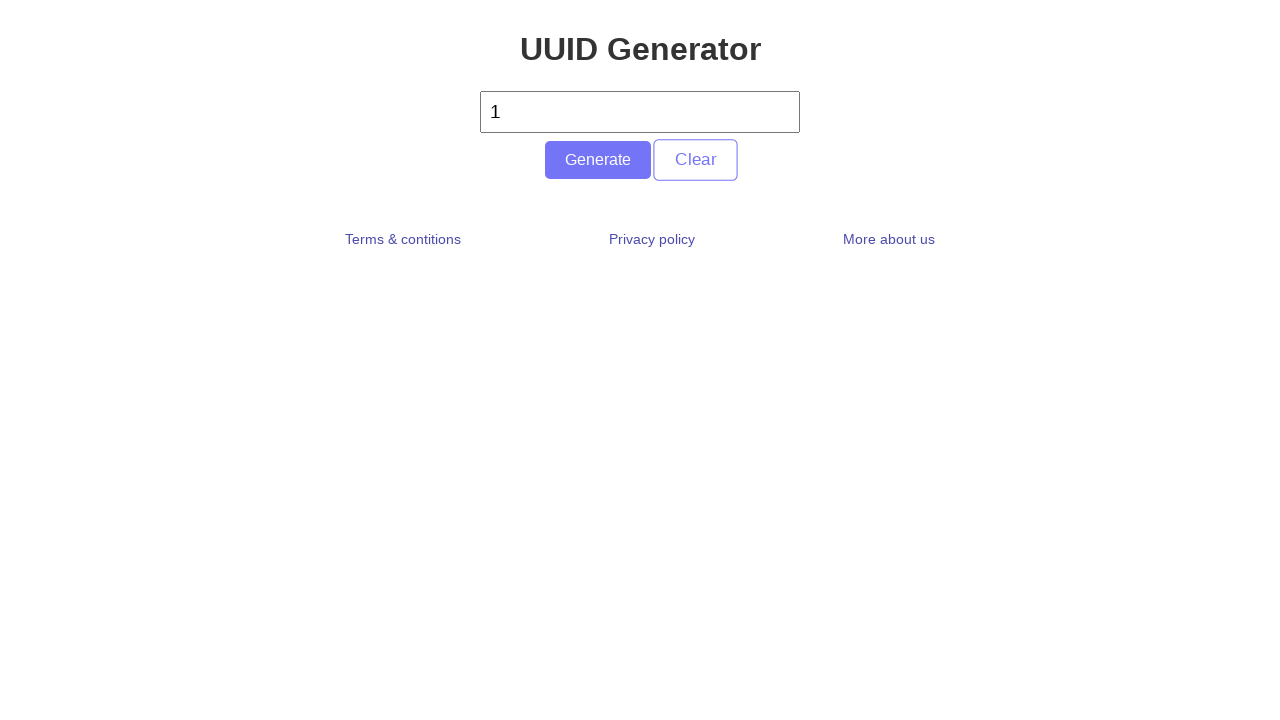

Located the UUID display element
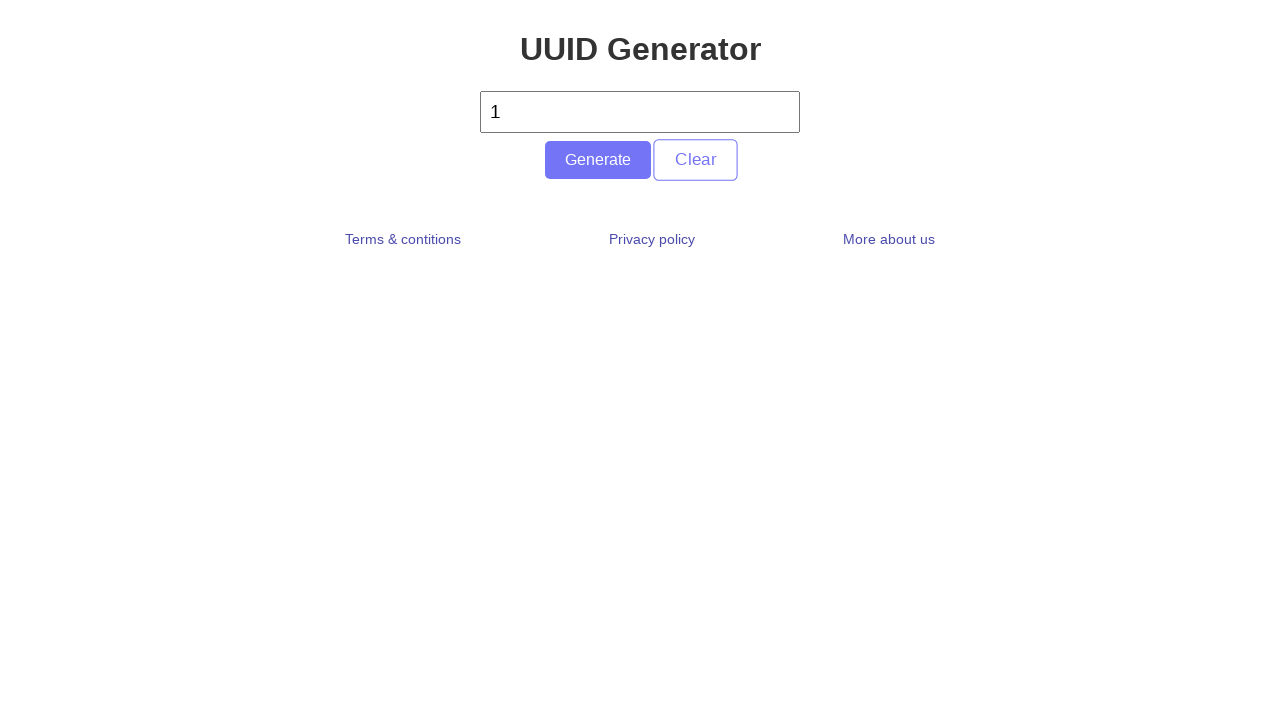

Verified that the UUID display is empty after clearing
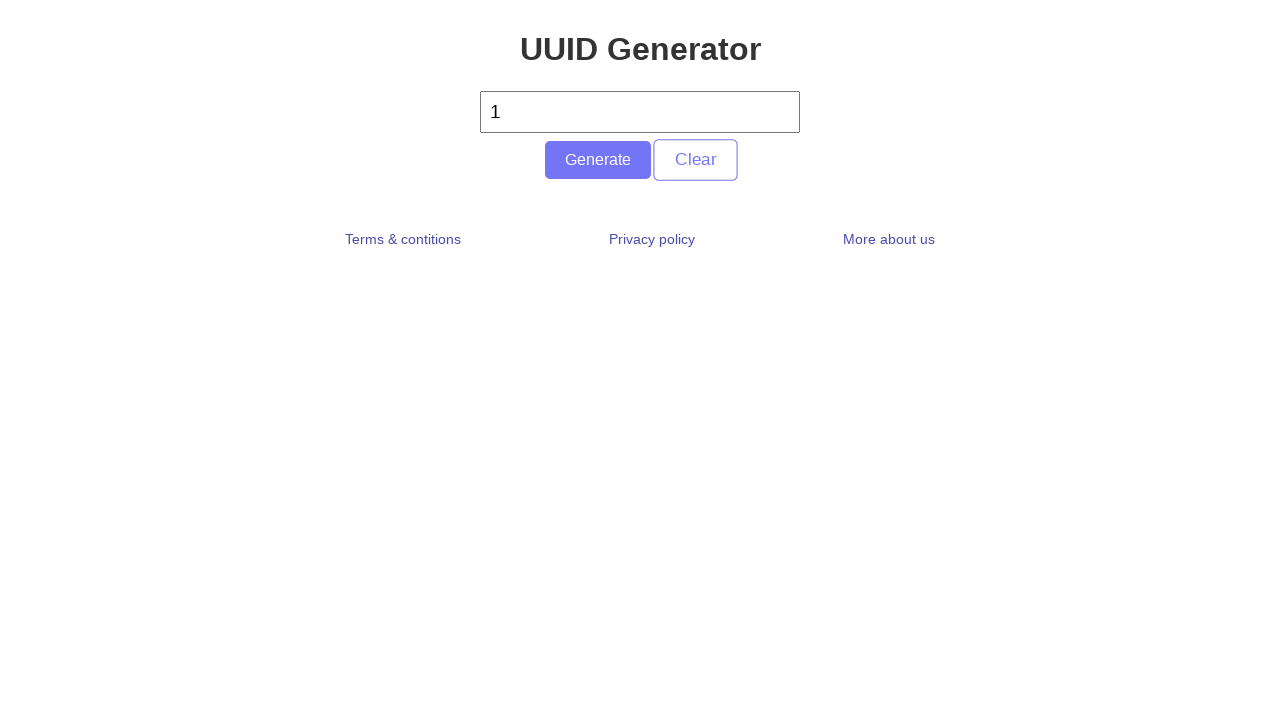

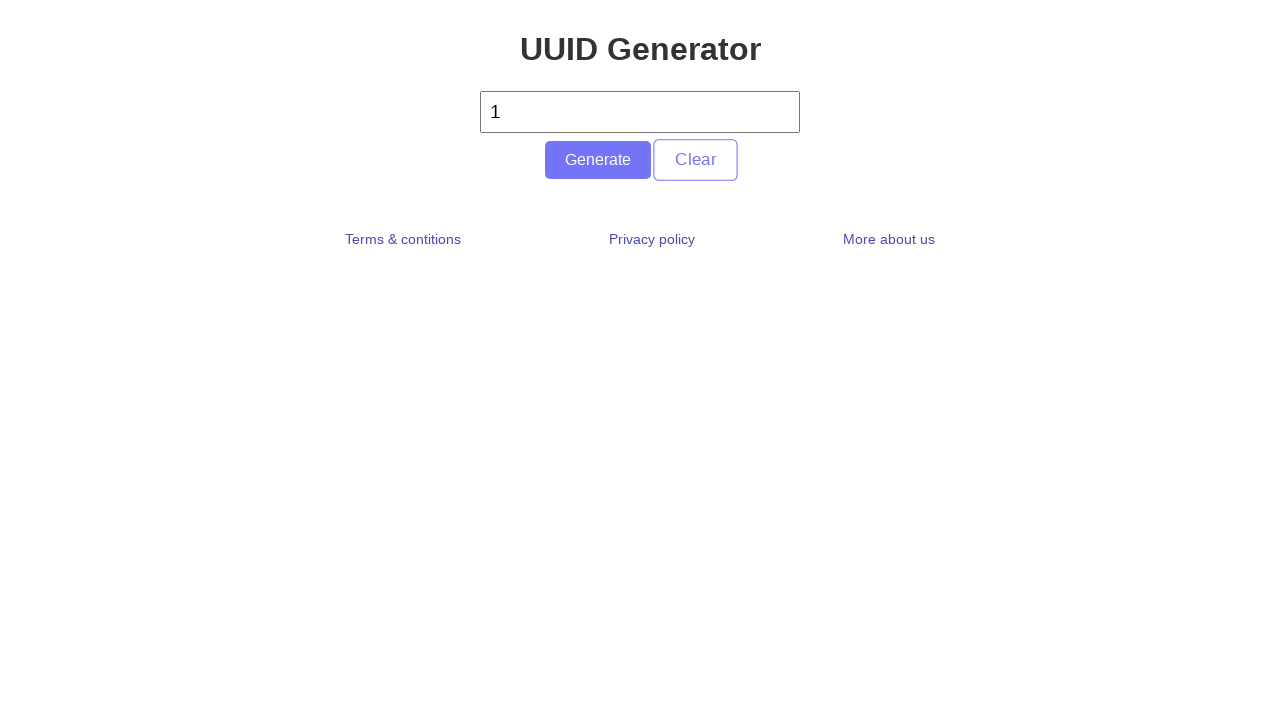